Tests shoe store website with valid shoe size input and verifies success message

Starting URL: https://lm.skillbox.ru/qa_tester/module03/practice1/

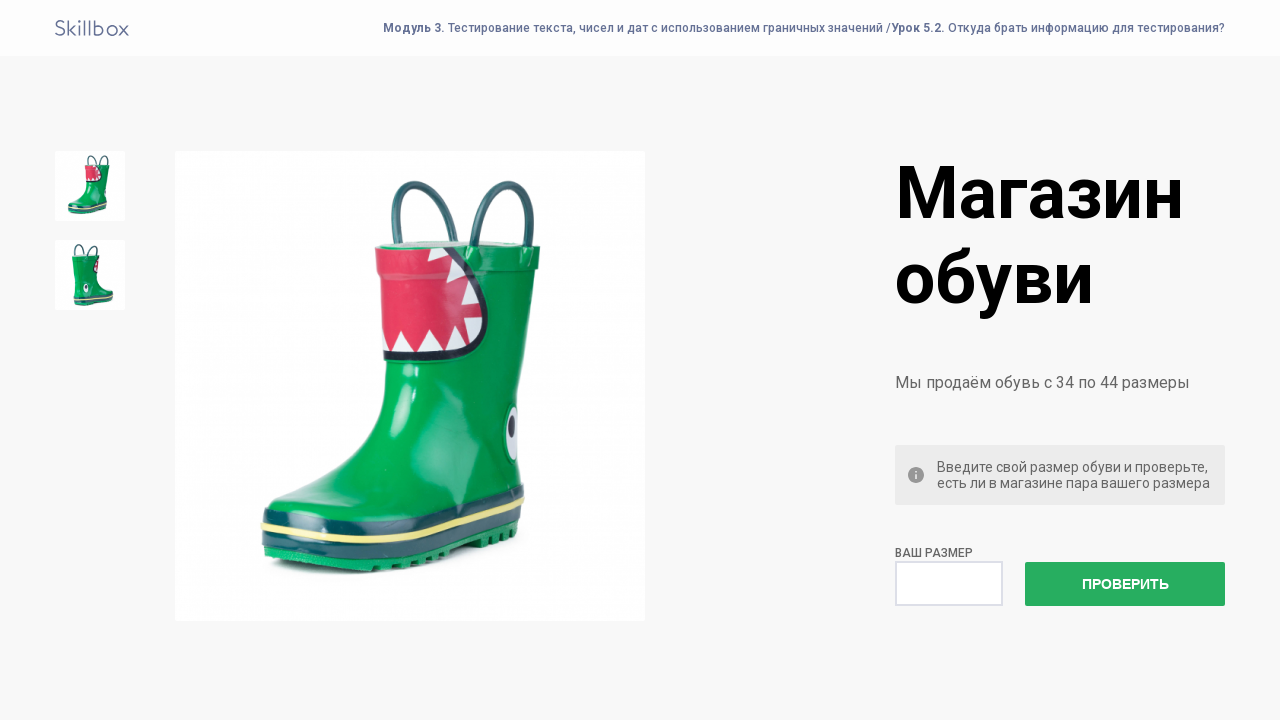

Entered valid shoe size '34' into the input field on input[name='check']
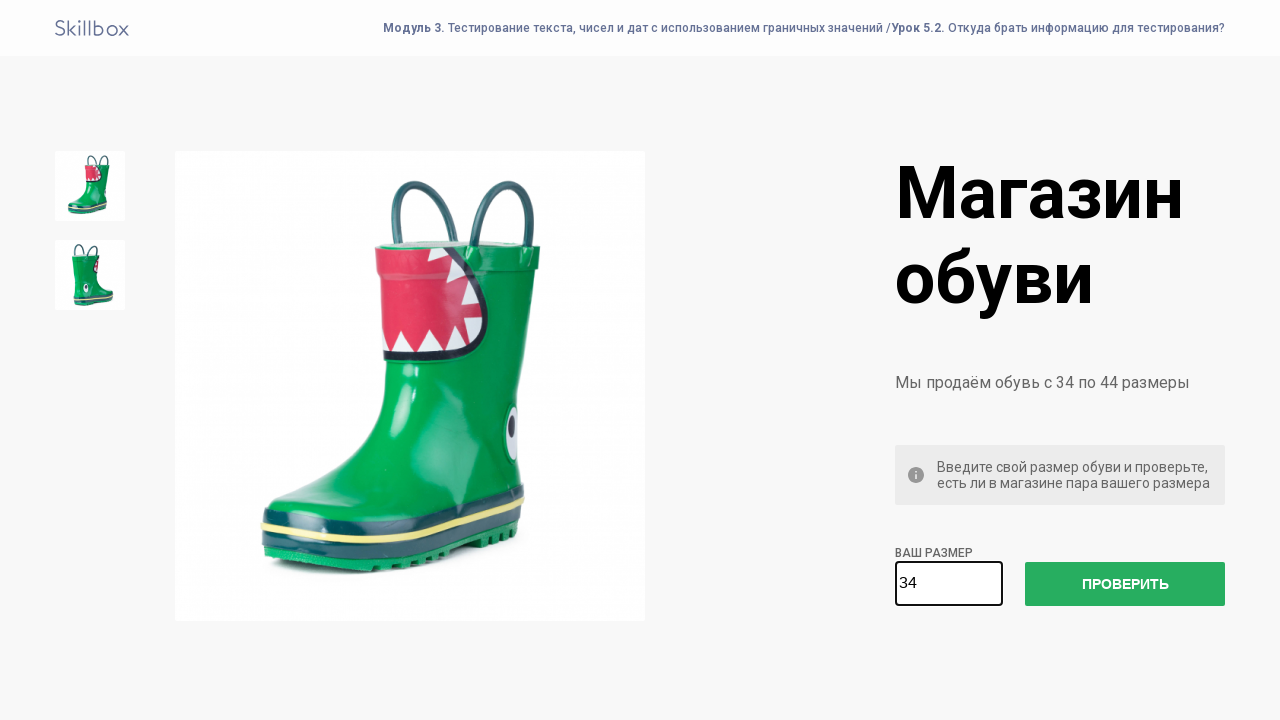

Clicked submit button to validate shoe size at (1125, 584) on button
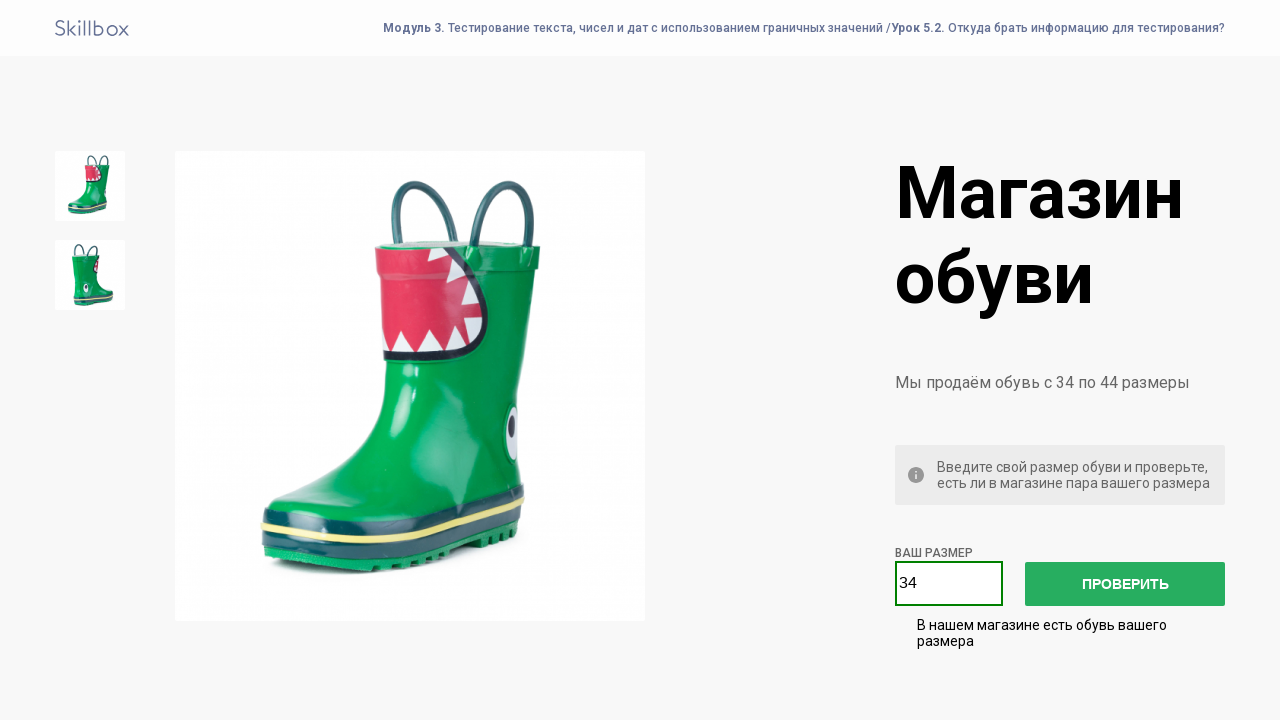

Success message appeared confirming valid shoe size
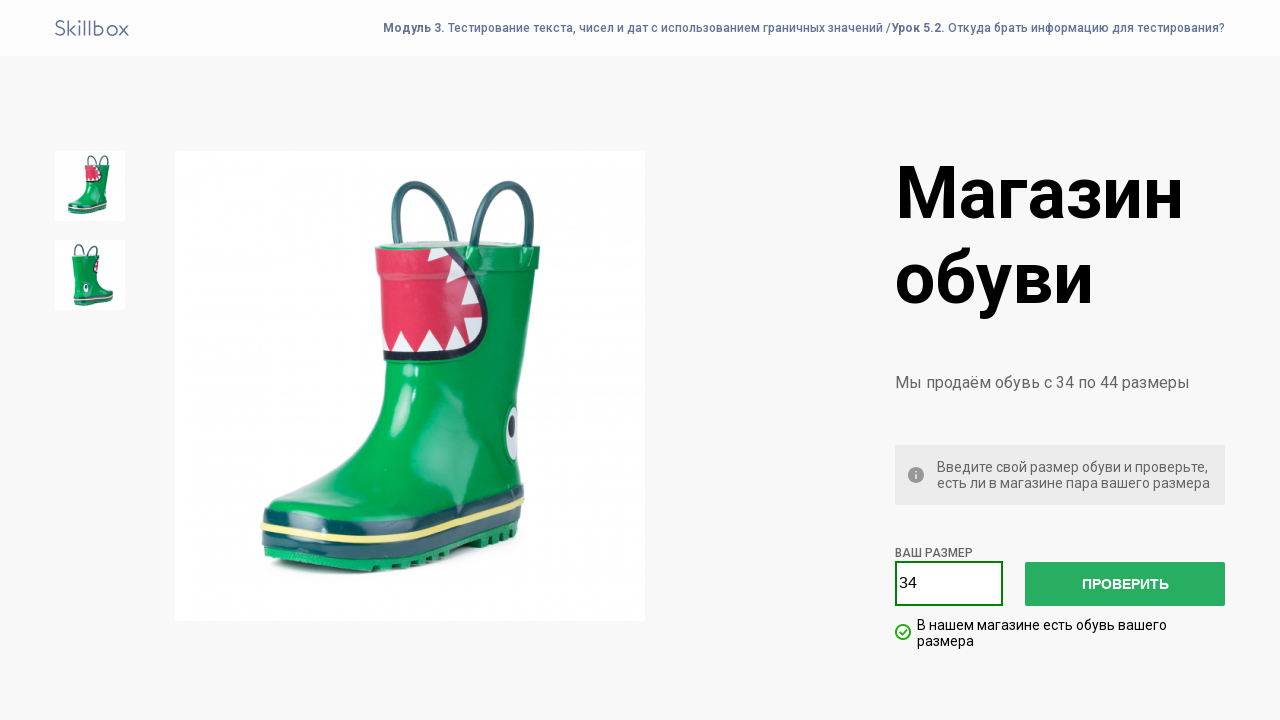

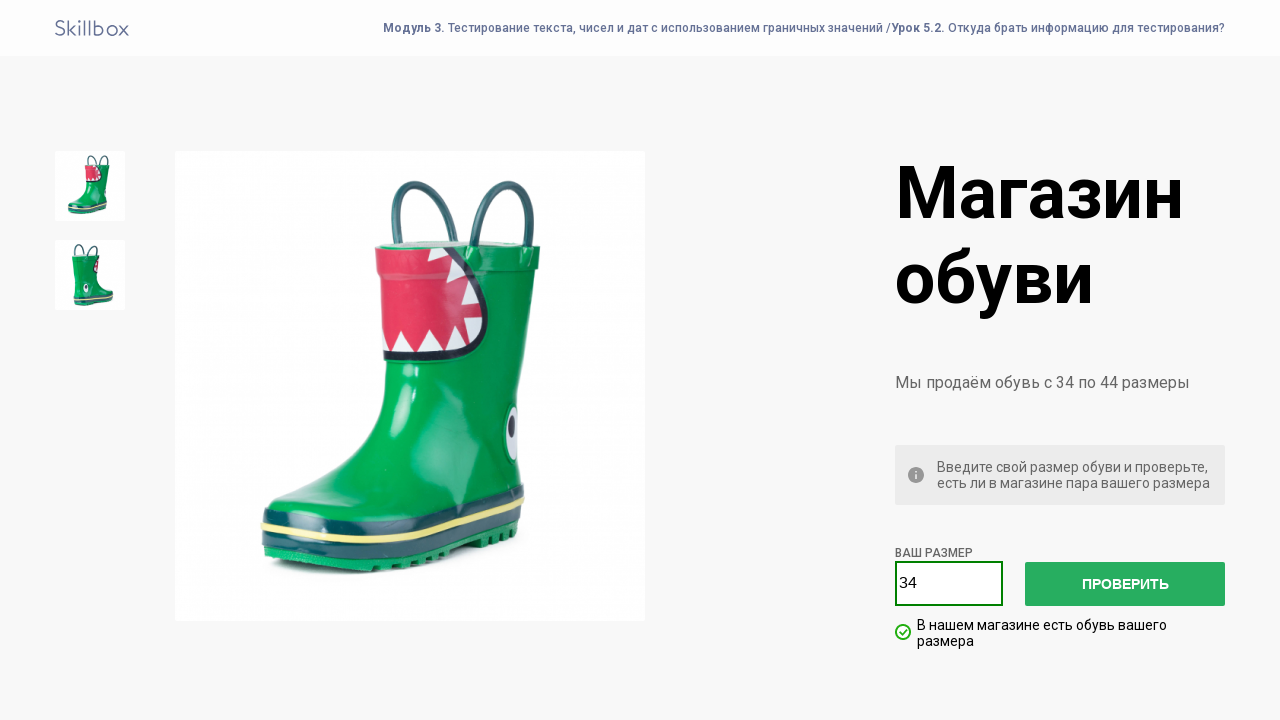